Navigates to a Cineplanet cinema page (Alcazar location) and verifies the cinema details header element is present on the page.

Starting URL: https://www.cineplanet.com.pe/cinemas/cp-alcazar

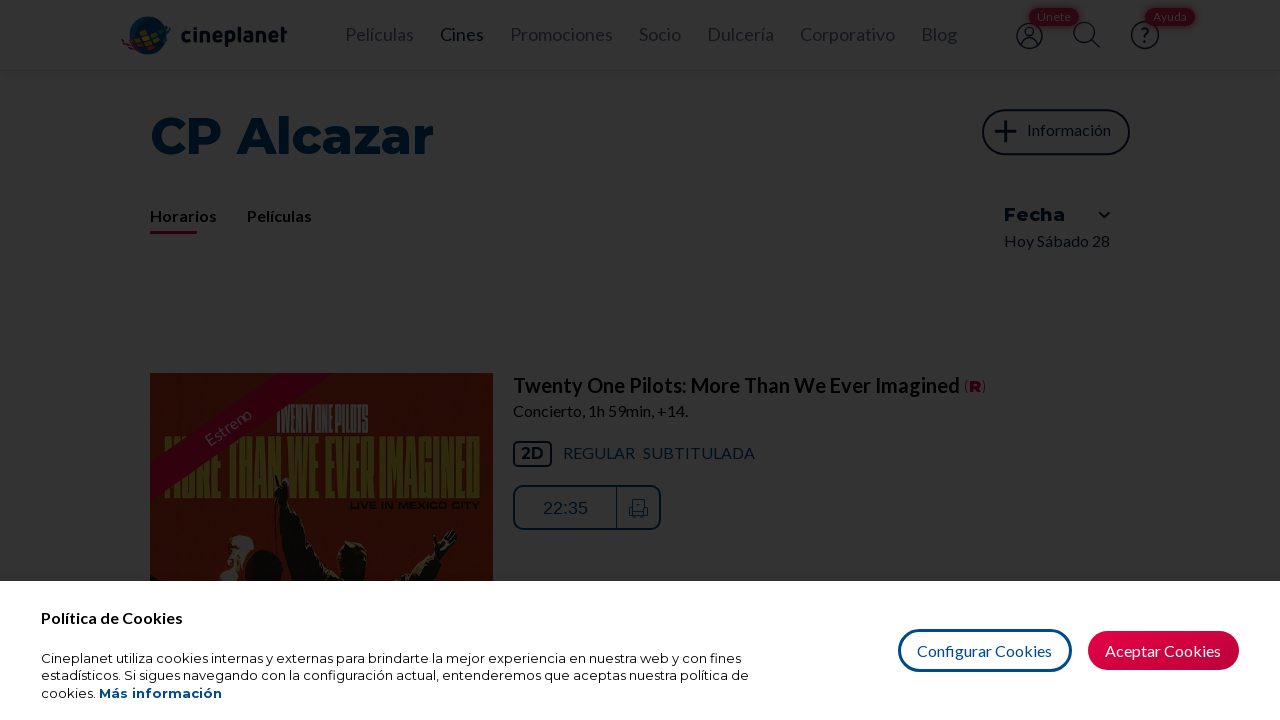

Waited for cinema details header to be visible on Cineplanet Alcazar location page
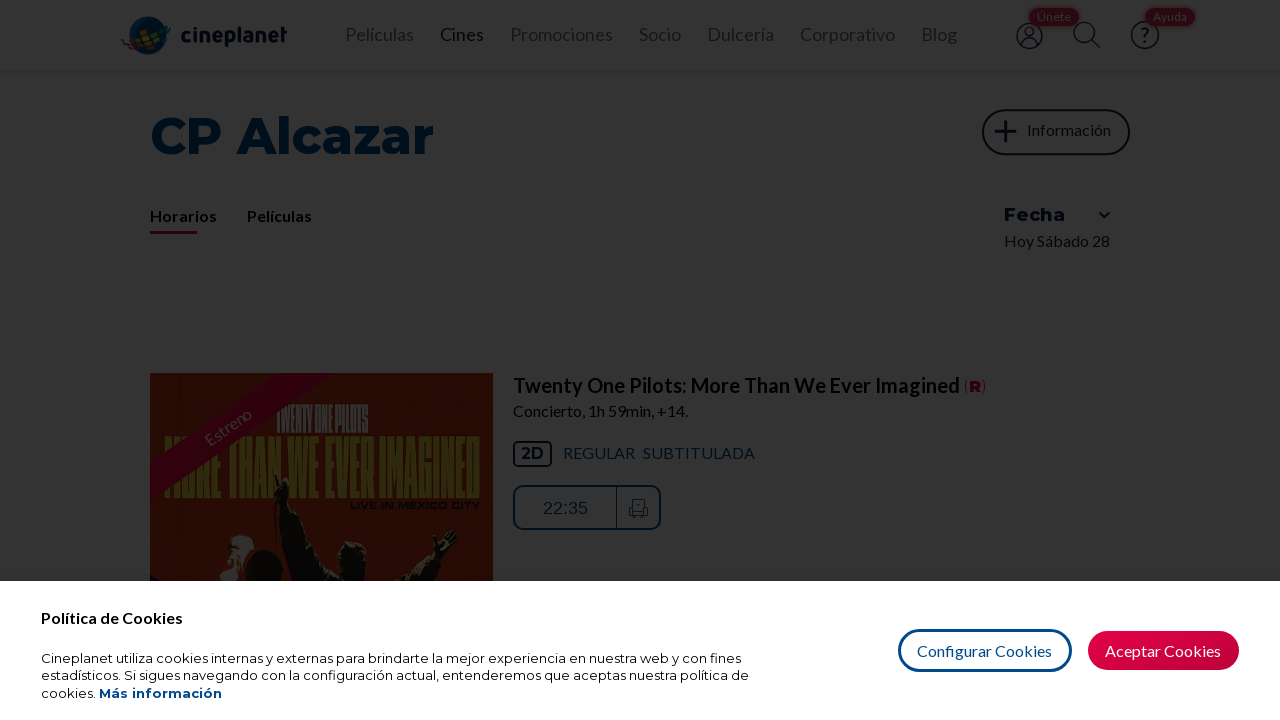

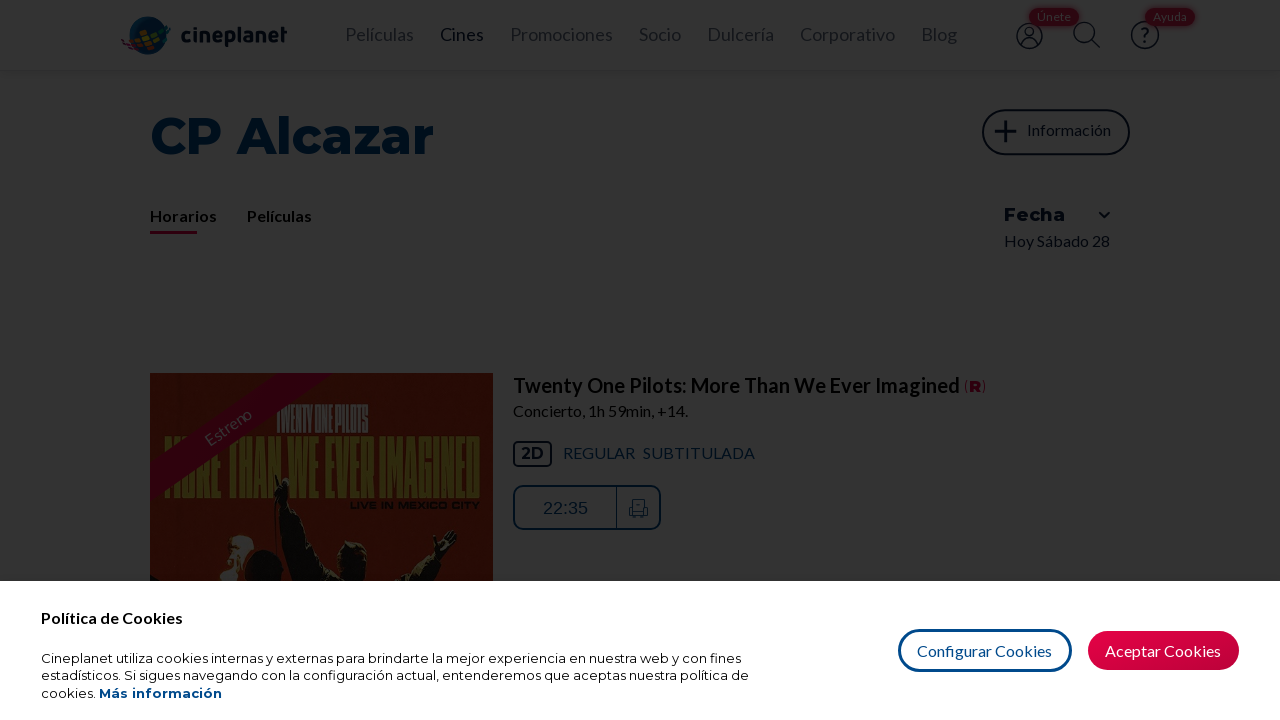